Tests filling the first name field on a practice form with multiple data sets, verifying the input value is correctly entered

Starting URL: https://demoqa.com/automation-practice-form

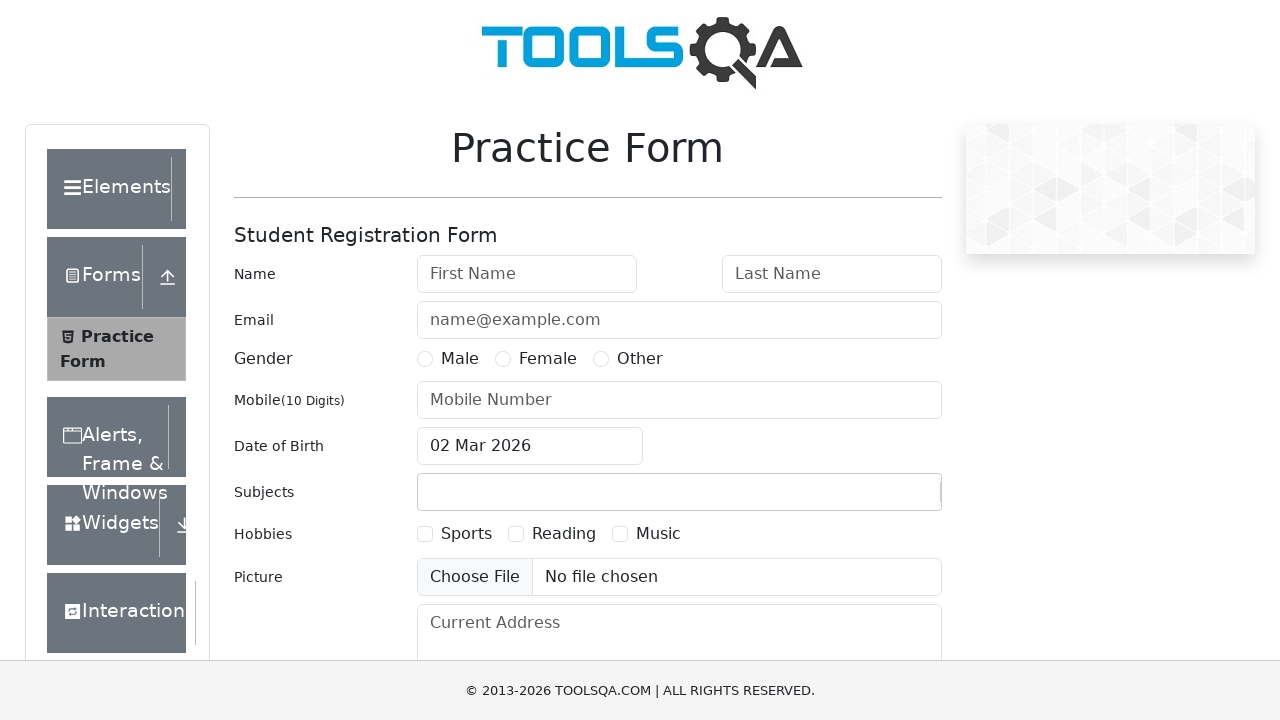

Located first name input field
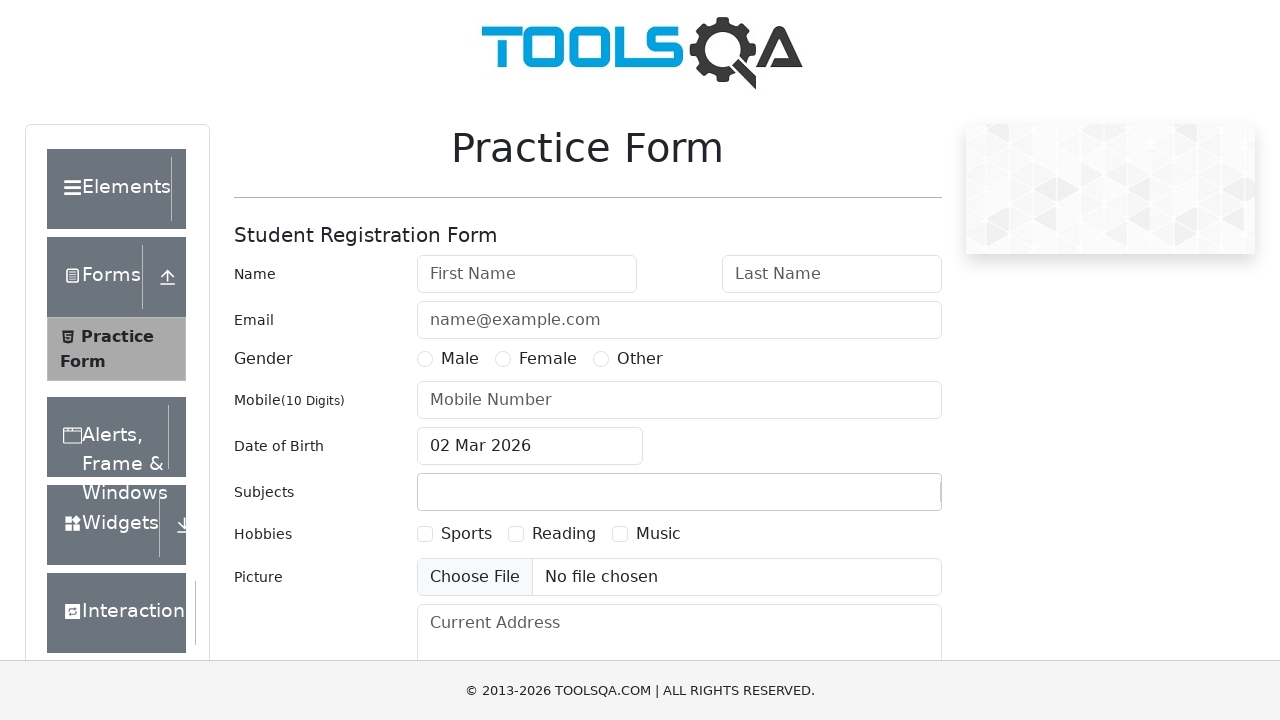

Cleared first name input field on #firstName
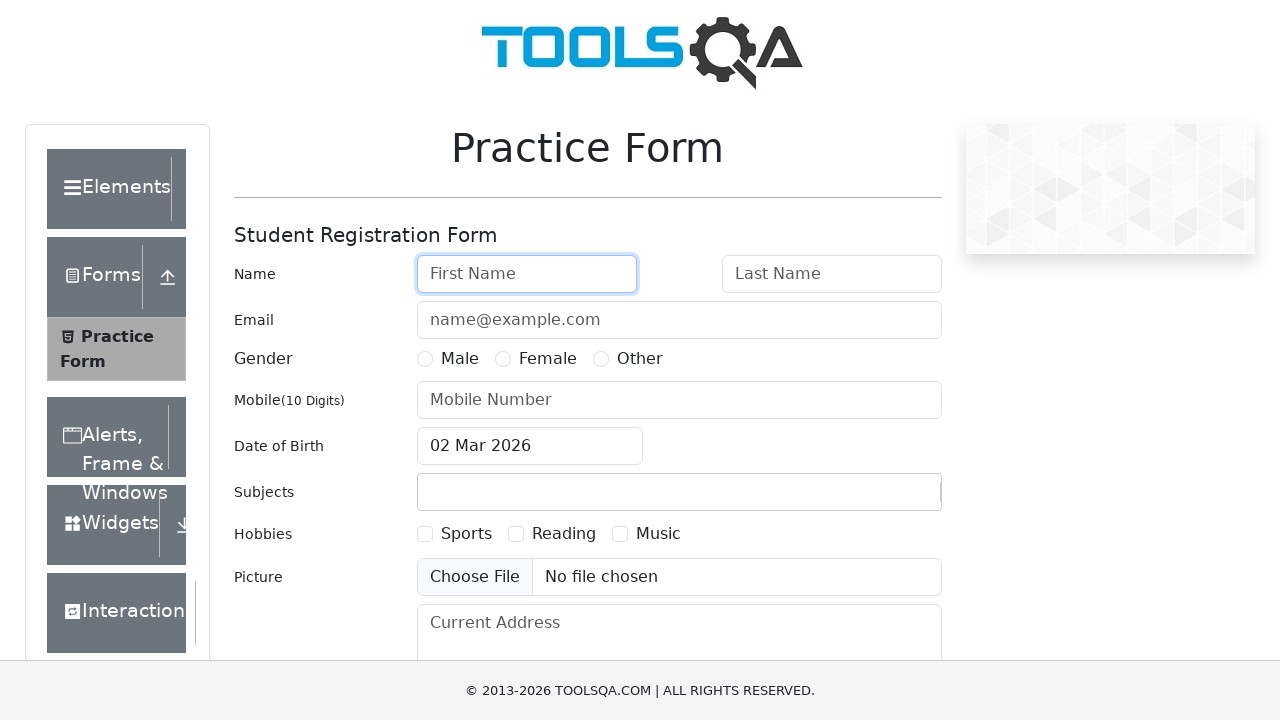

Filled first name field with 'Juan' on #firstName
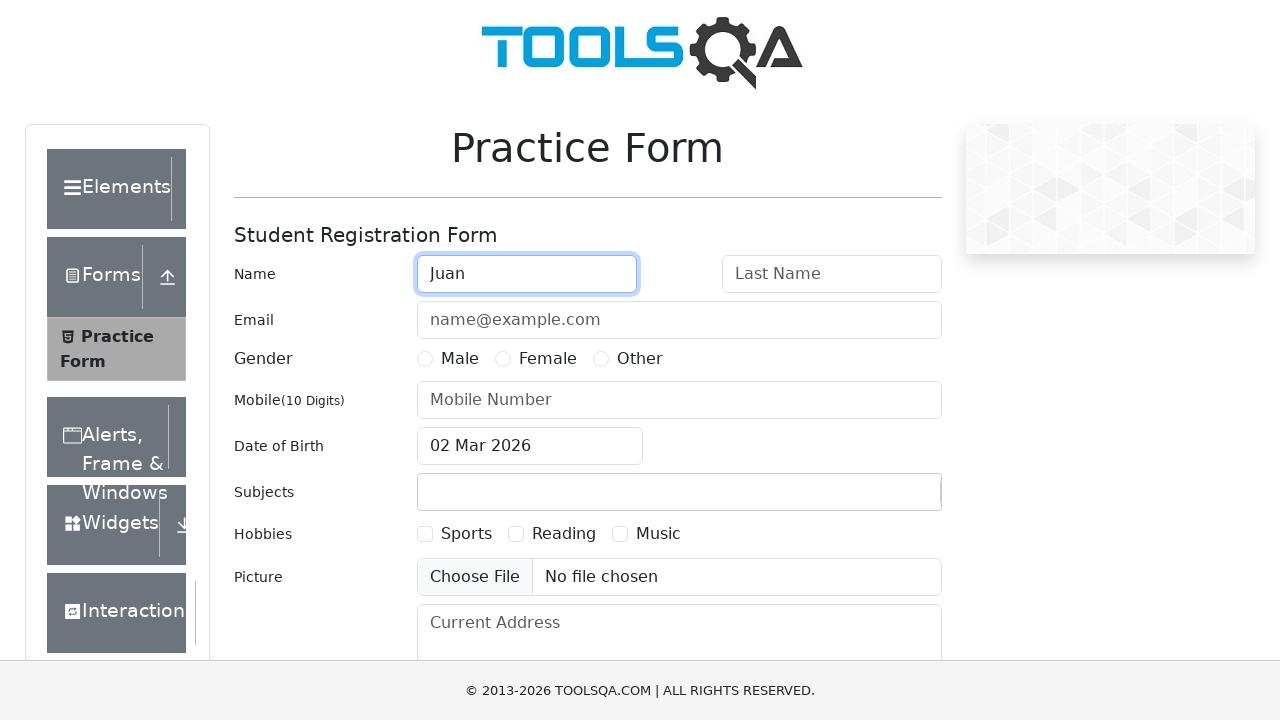

Navigated to automation practice form for second test iteration
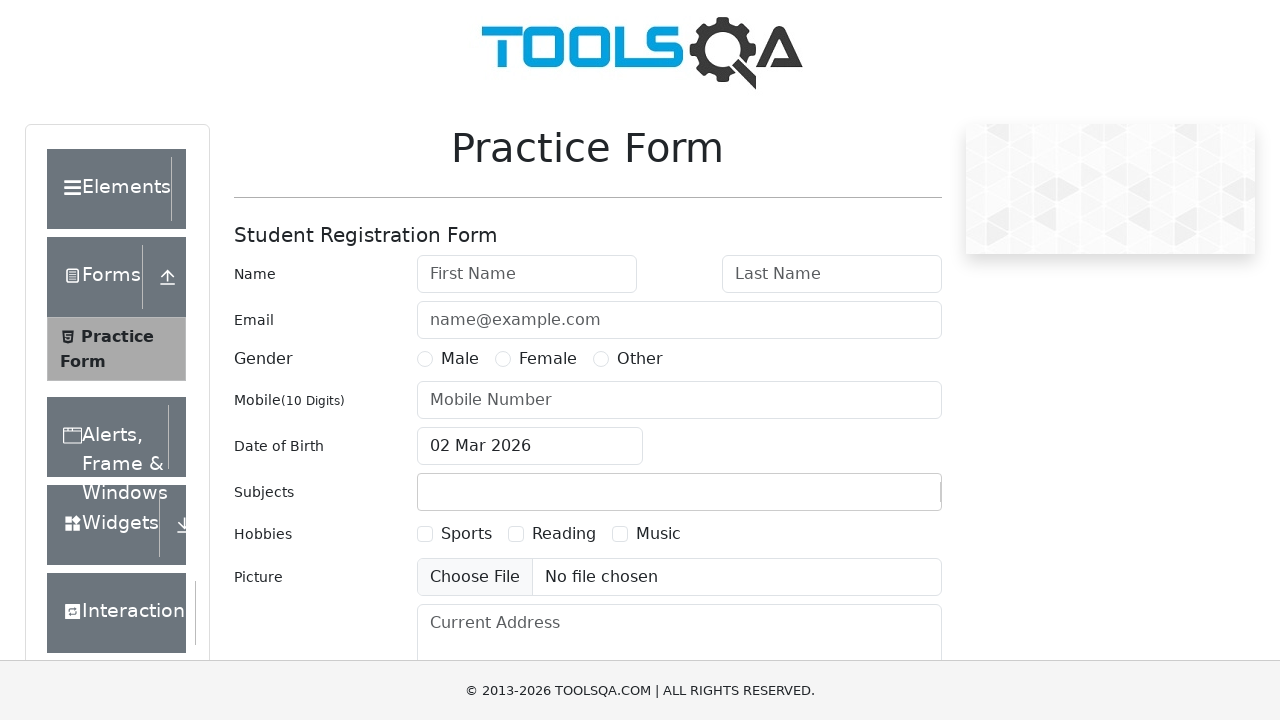

Located first name input field
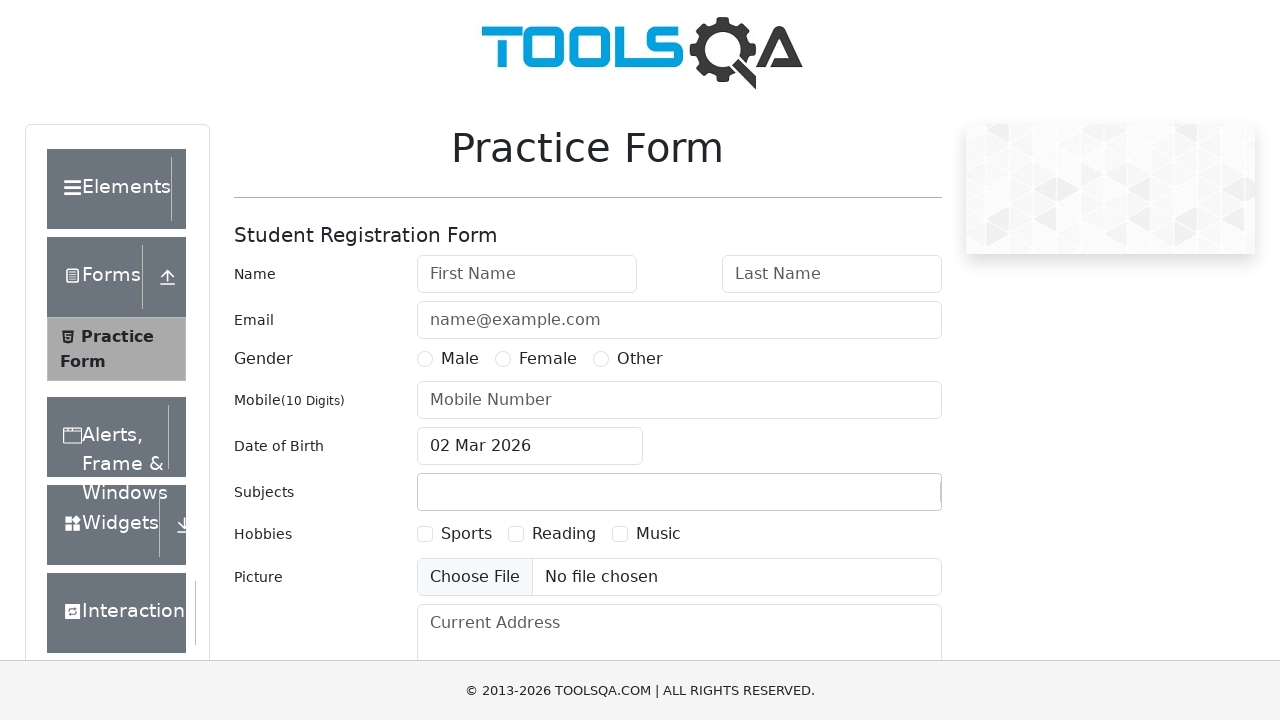

Cleared first name input field on #firstName
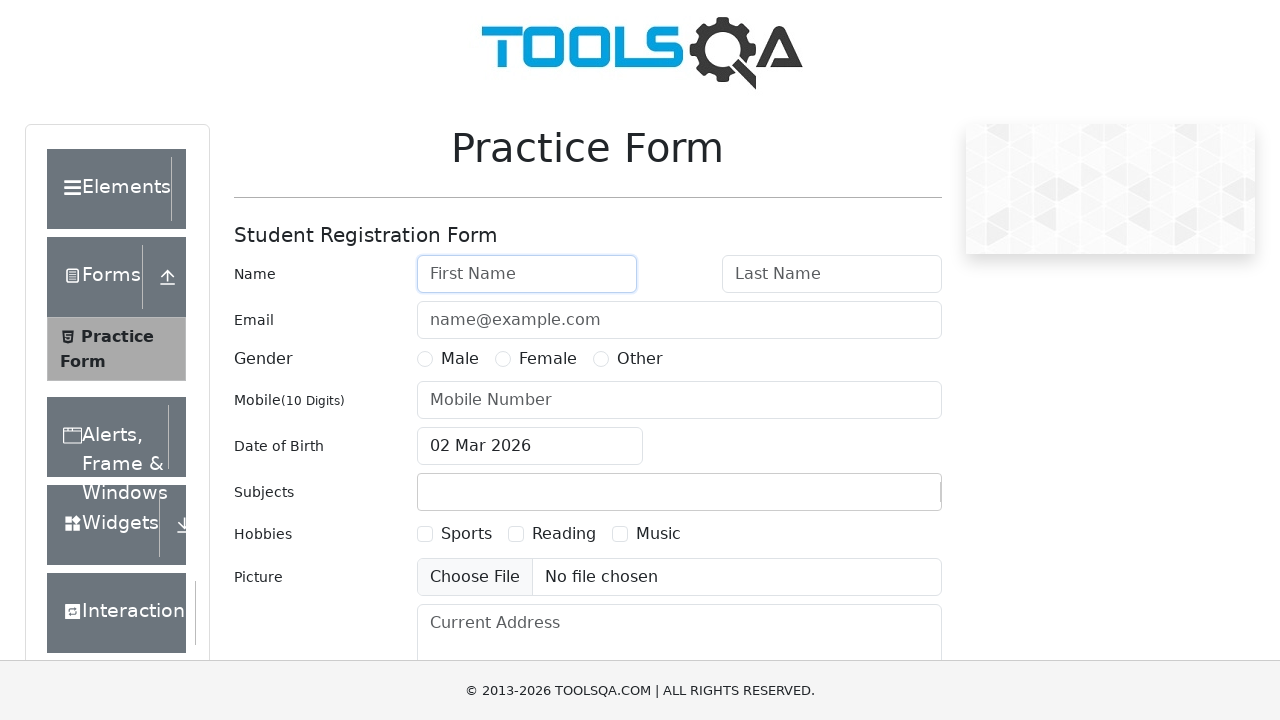

Filled first name field with 'María' on #firstName
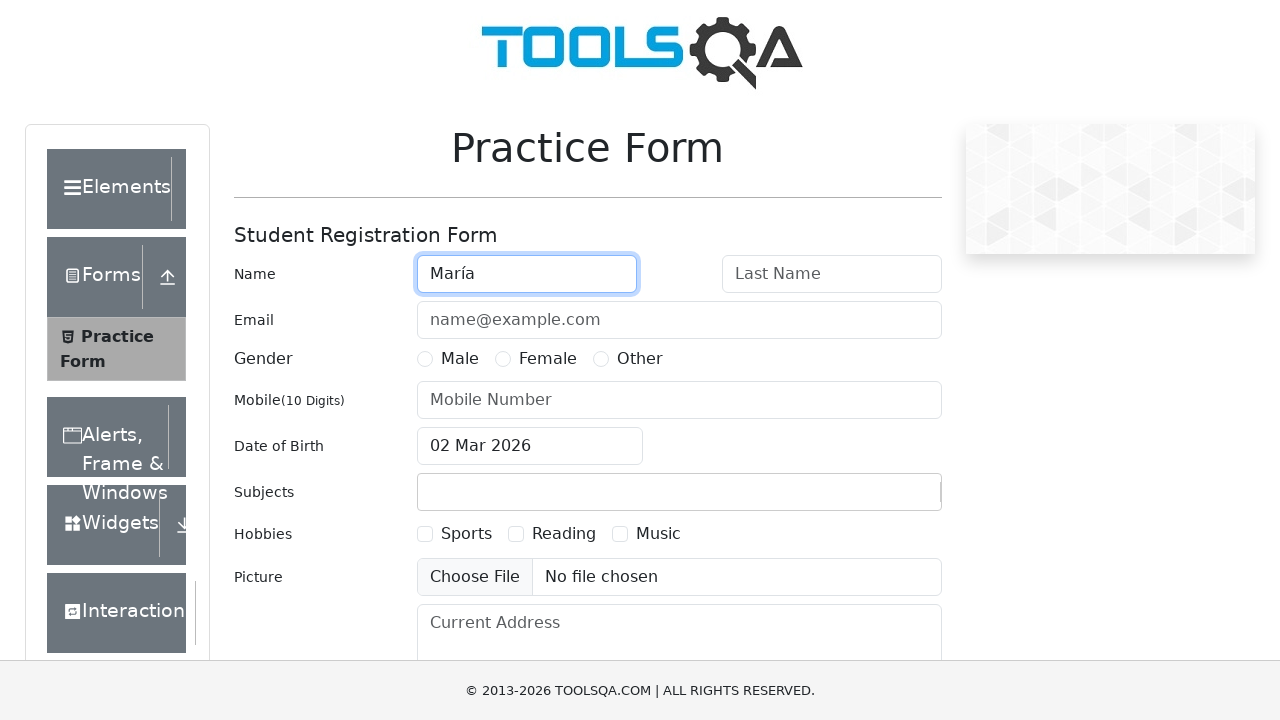

Navigated to automation practice form for third test iteration
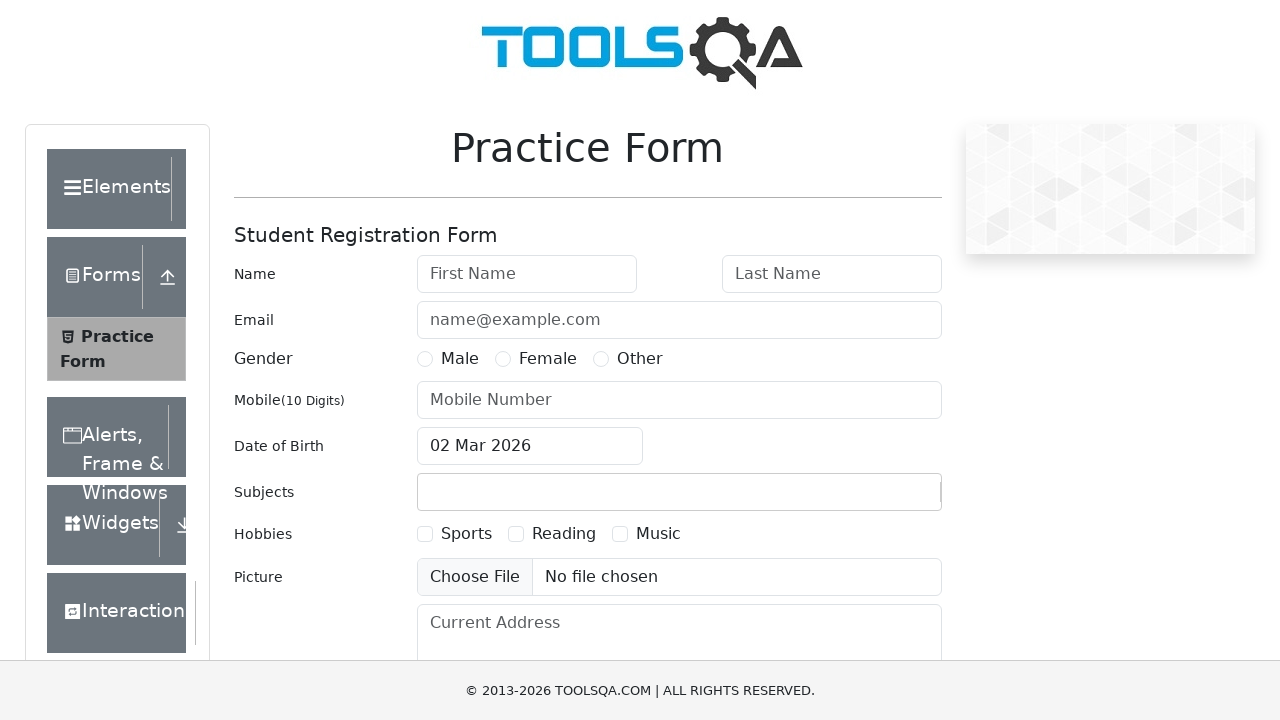

Located first name input field
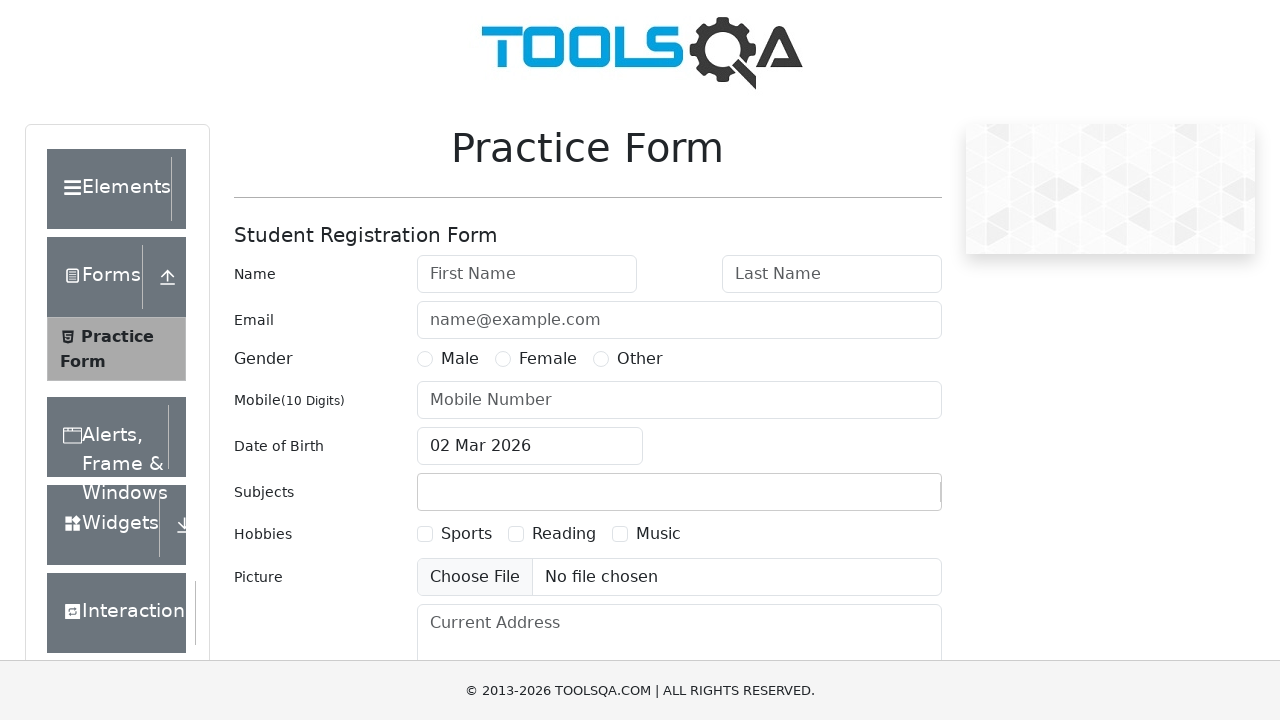

Cleared first name input field on #firstName
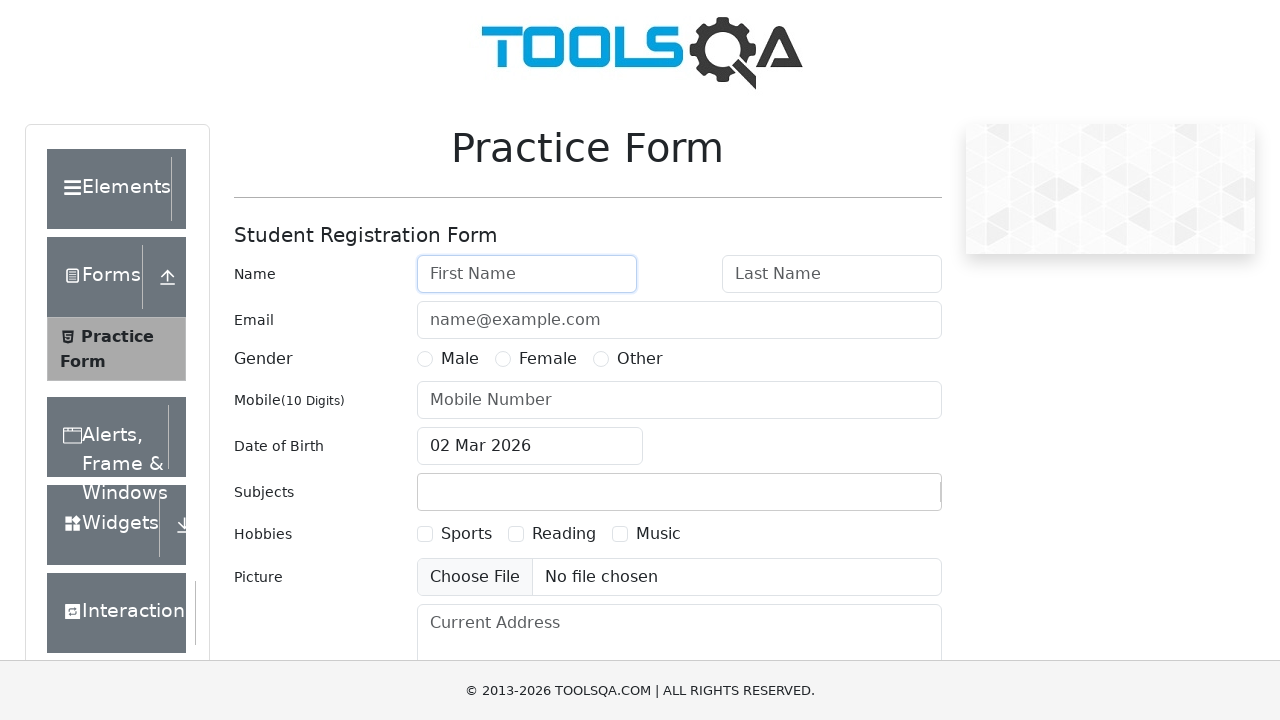

Filled first name field with 'Jhon&Smith' on #firstName
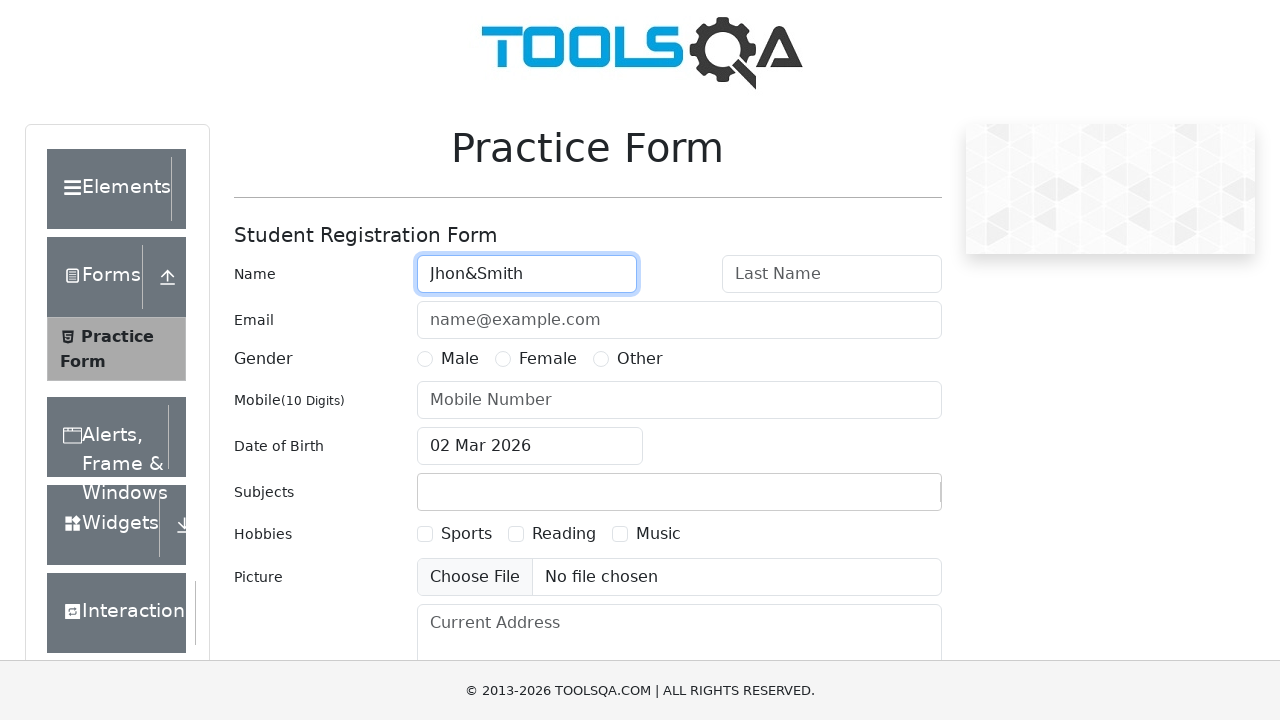

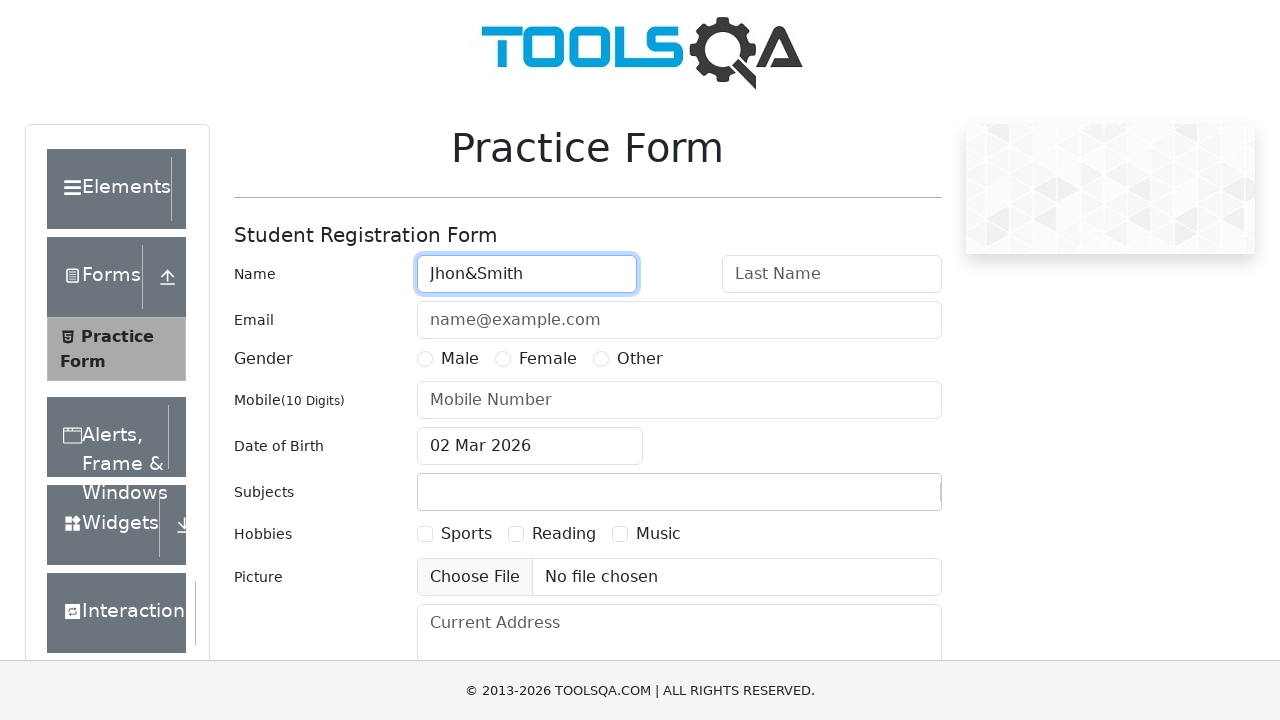